Tests page scrolling functionality by scrolling to the bottom of the page using JavaScript execution

Starting URL: https://testautomationpractice.blogspot.com/

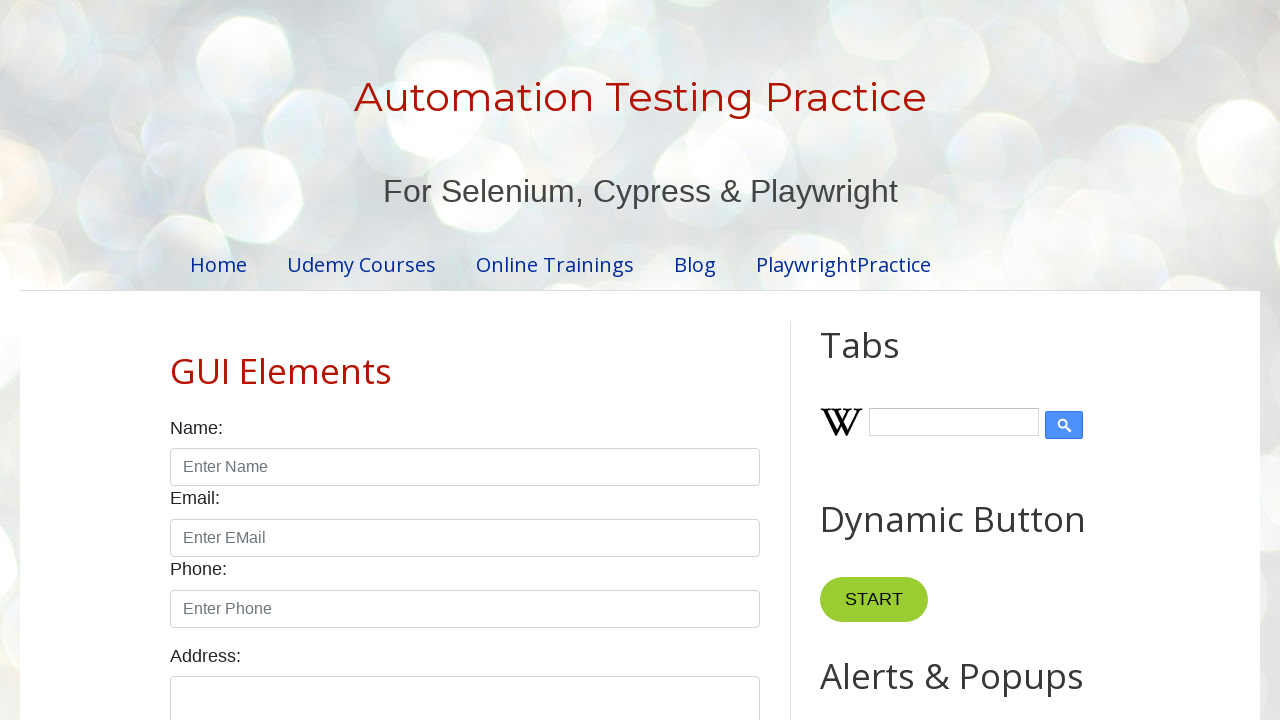

Navigated to https://testautomationpractice.blogspot.com/
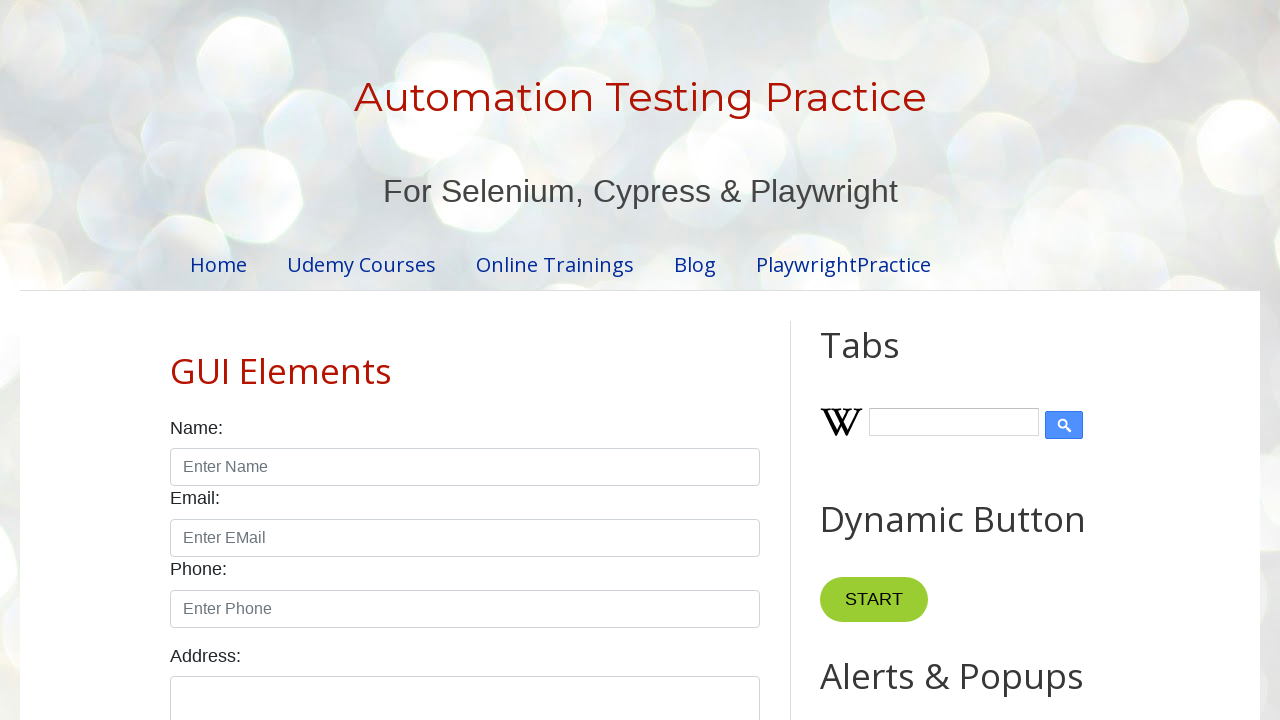

Scrolled to the bottom of the page using JavaScript
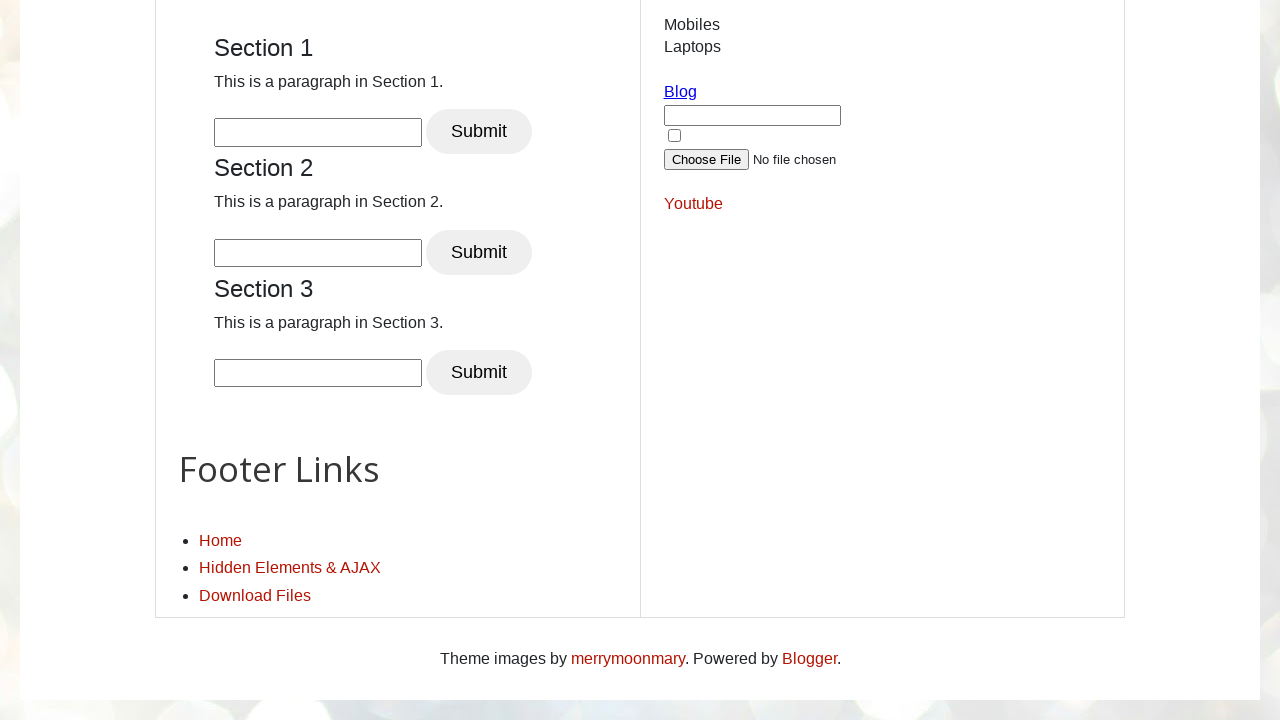

Waited 1000ms for lazy-loaded content to appear
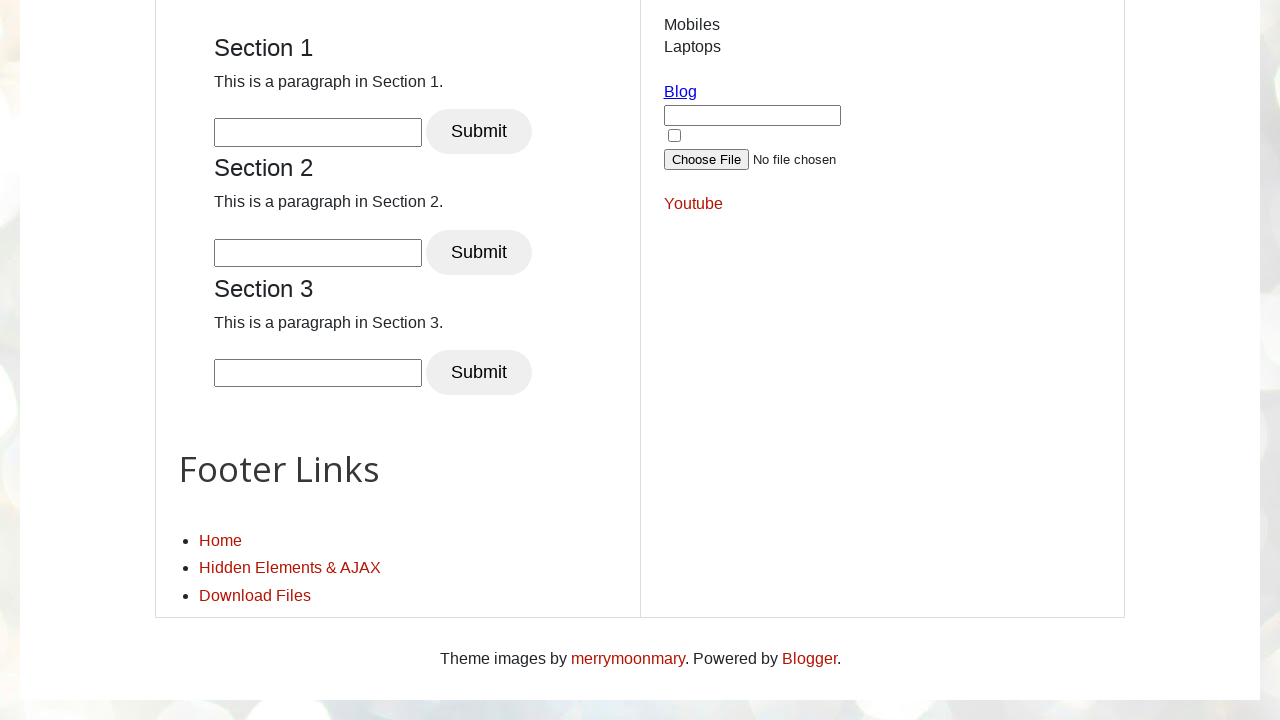

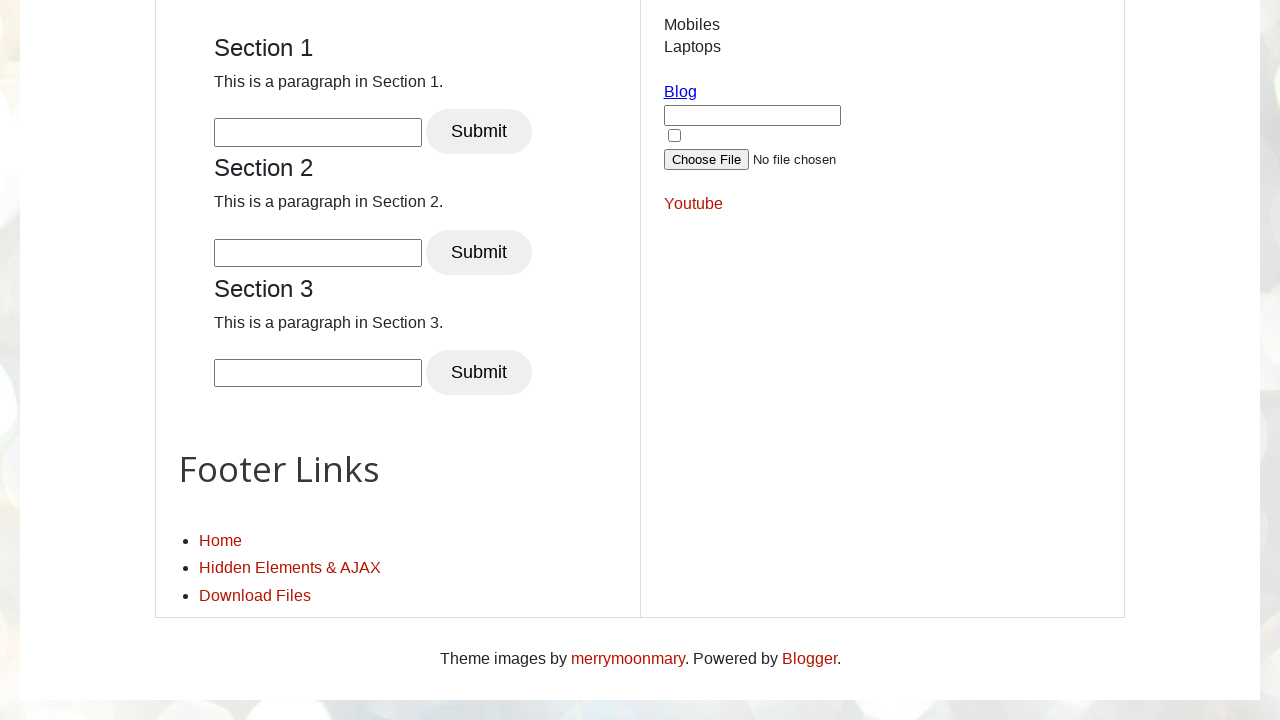